Navigates to a selenium exercises page, clicks on radio buttons link, and selects a specific radio button option from a list of radio buttons

Starting URL: https://qbek.github.io/selenium-exercises/en/

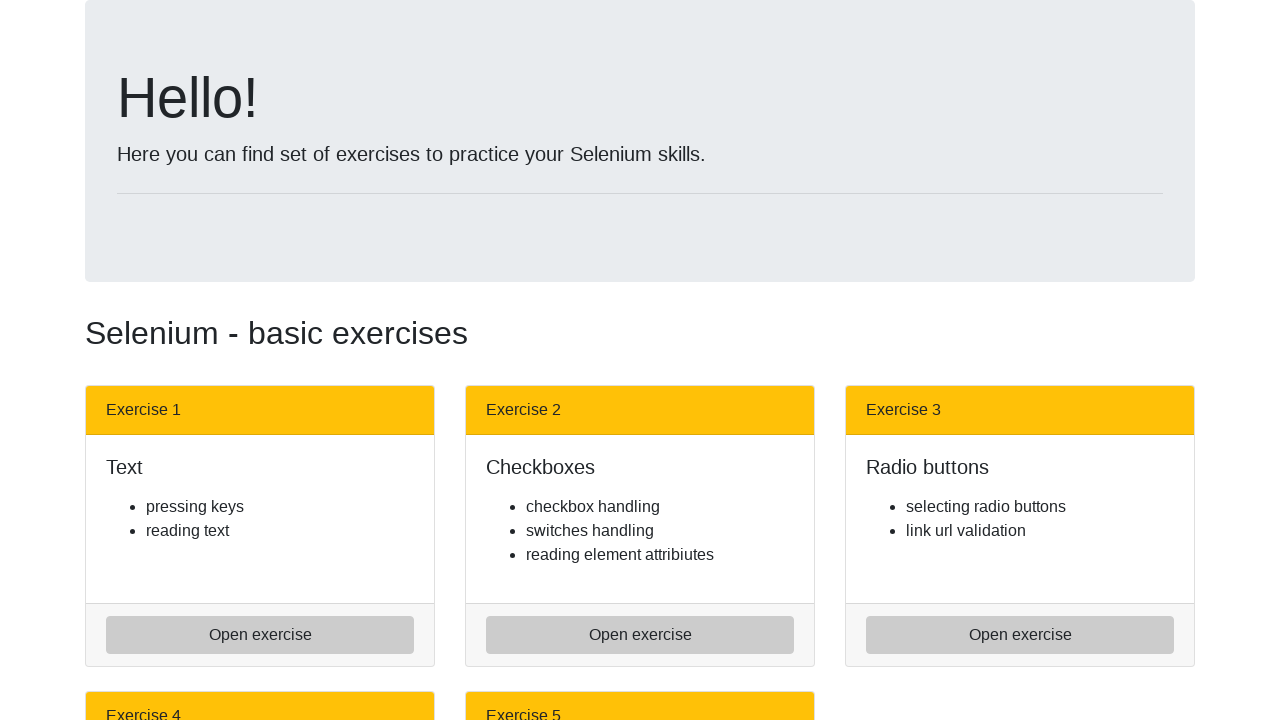

Navigated to selenium exercises home page
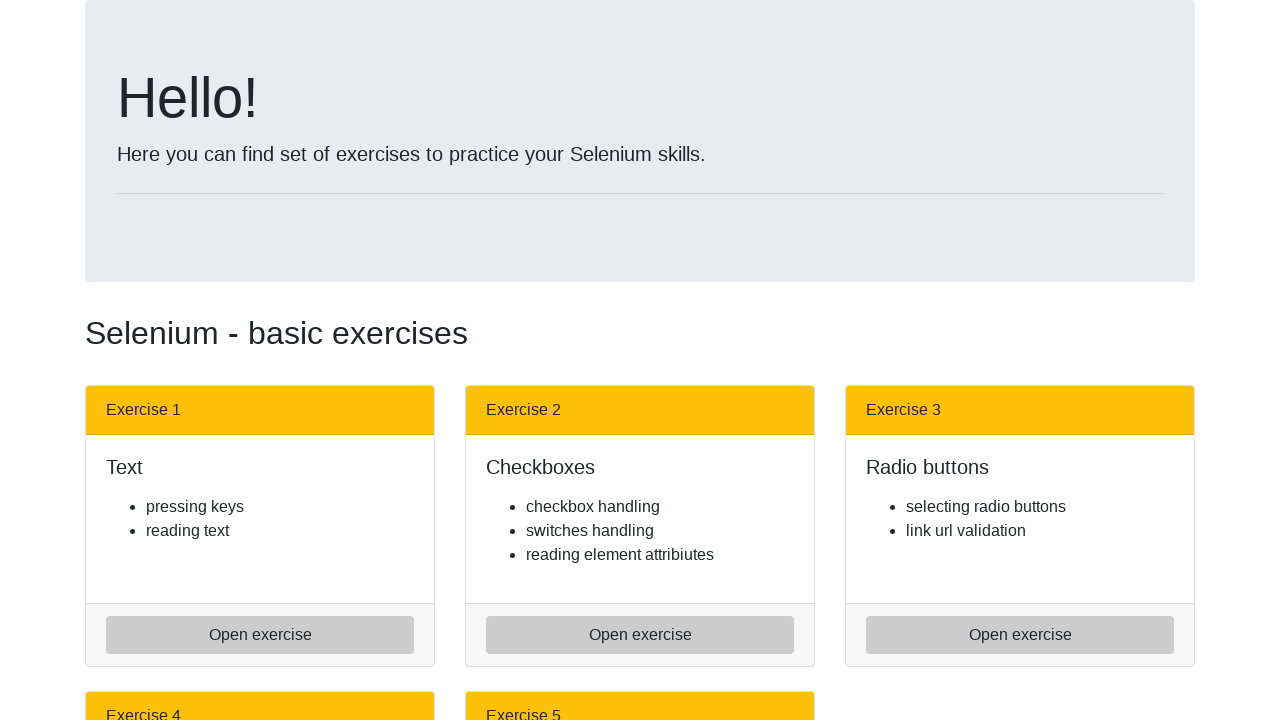

Clicked on radio buttons exercise link at (1020, 635) on a.btn.btn-light.btn-block[href='radio_buttons.html']
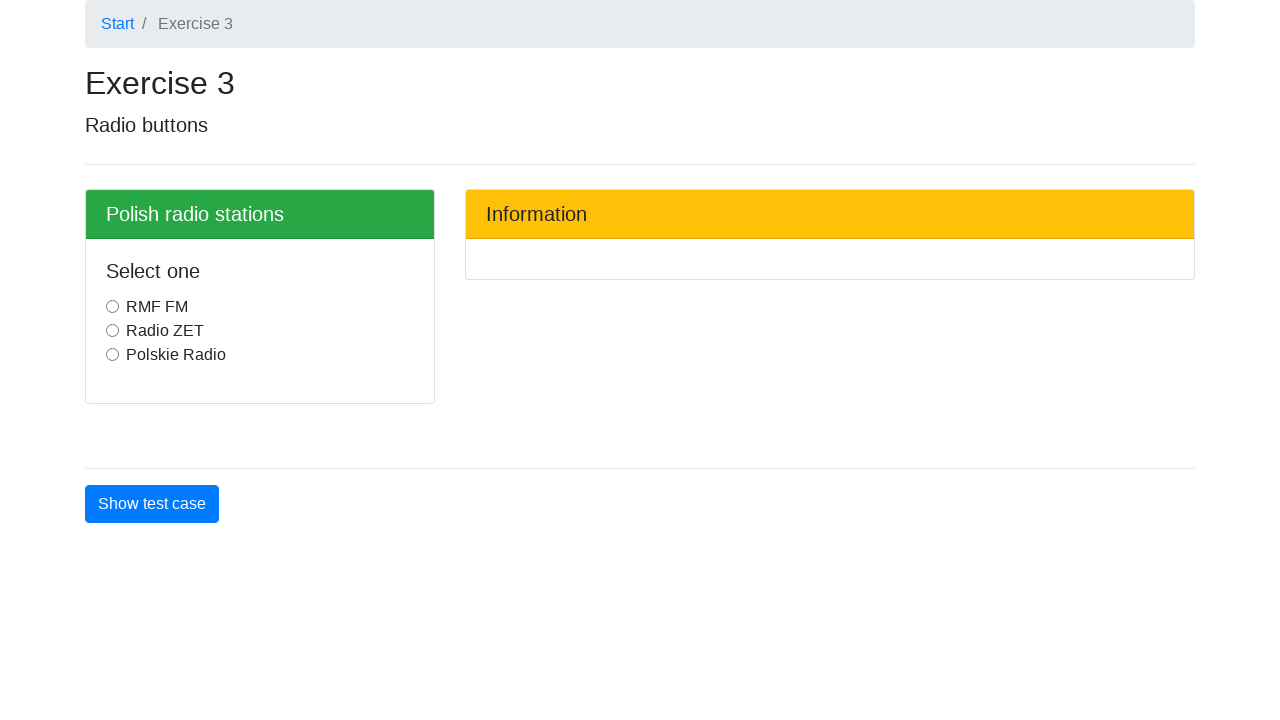

Radio buttons loaded and became visible
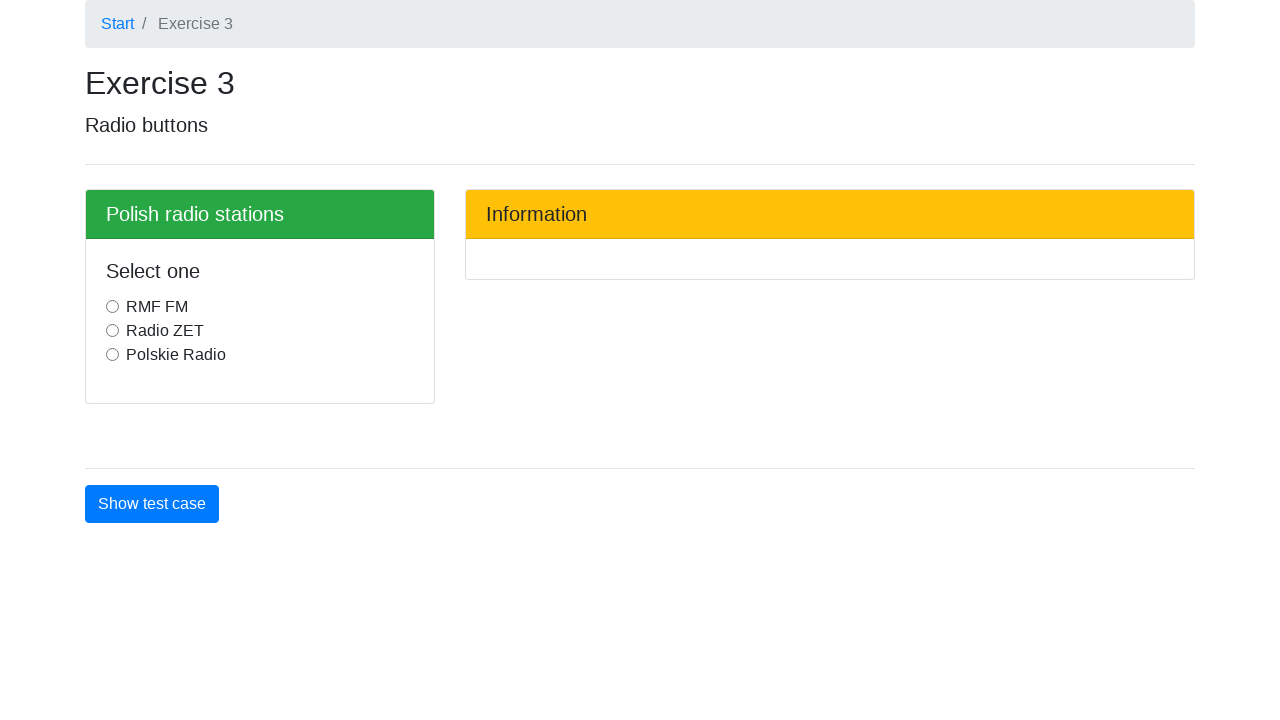

Retrieved all radio button elements from the page
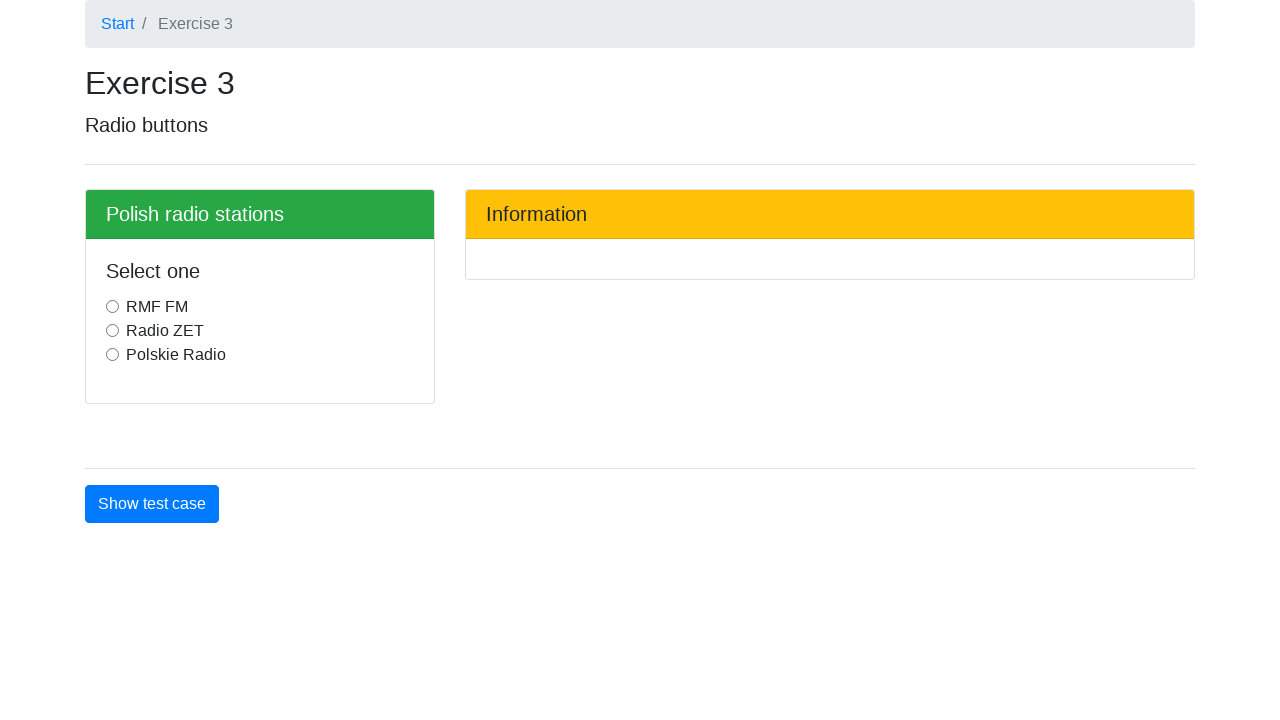

Selected 'polskieradio' radio button option
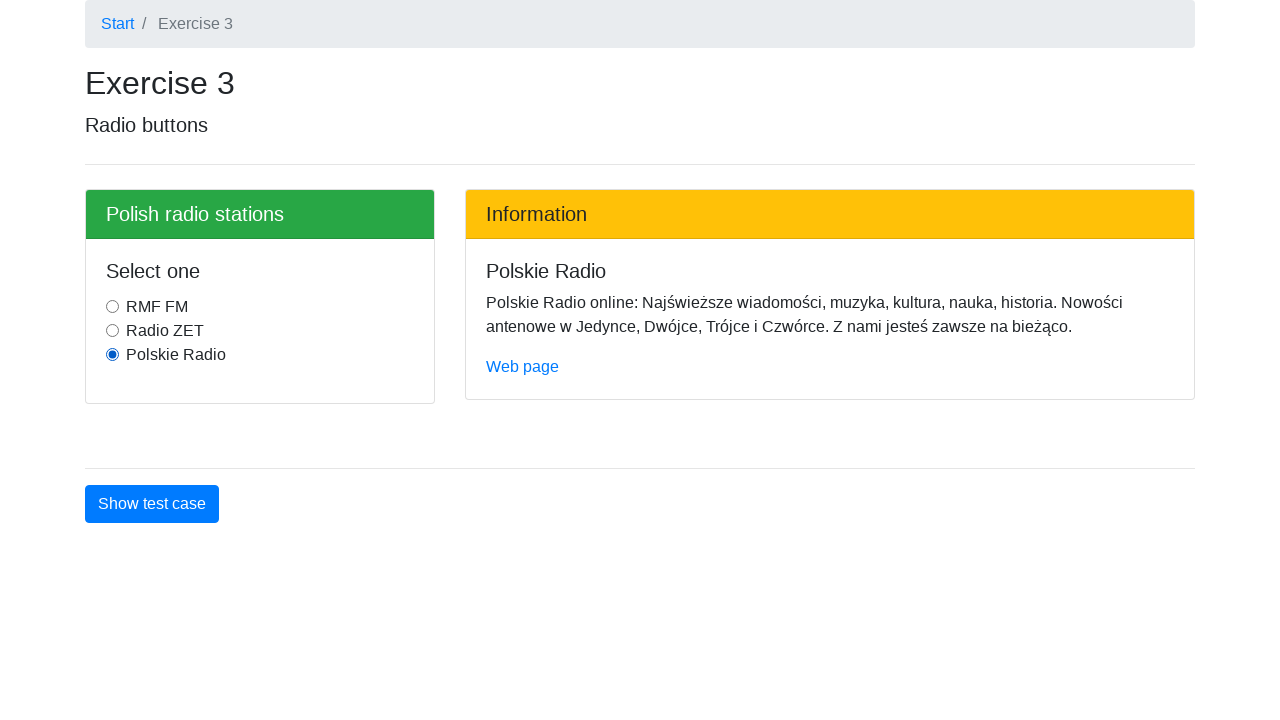

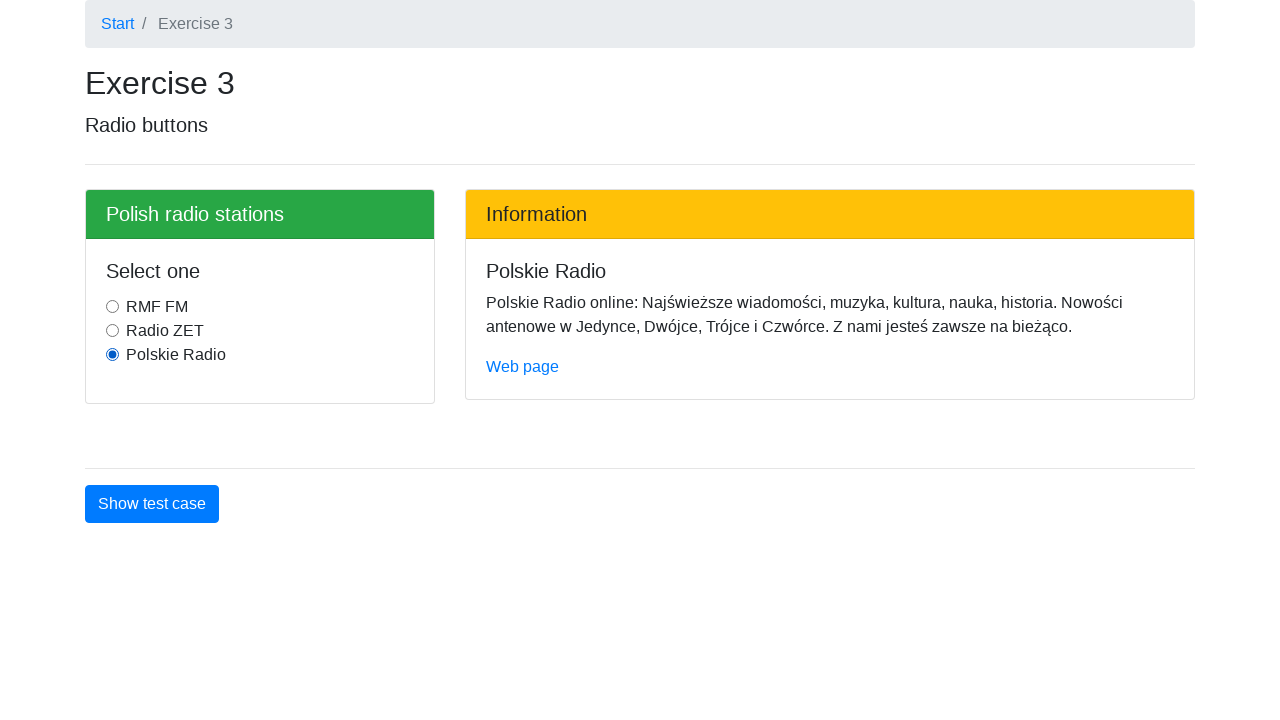